Tests menu hover interactions by hovering over nested menu items to reveal sub-menus

Starting URL: https://demoqa.com/menu#

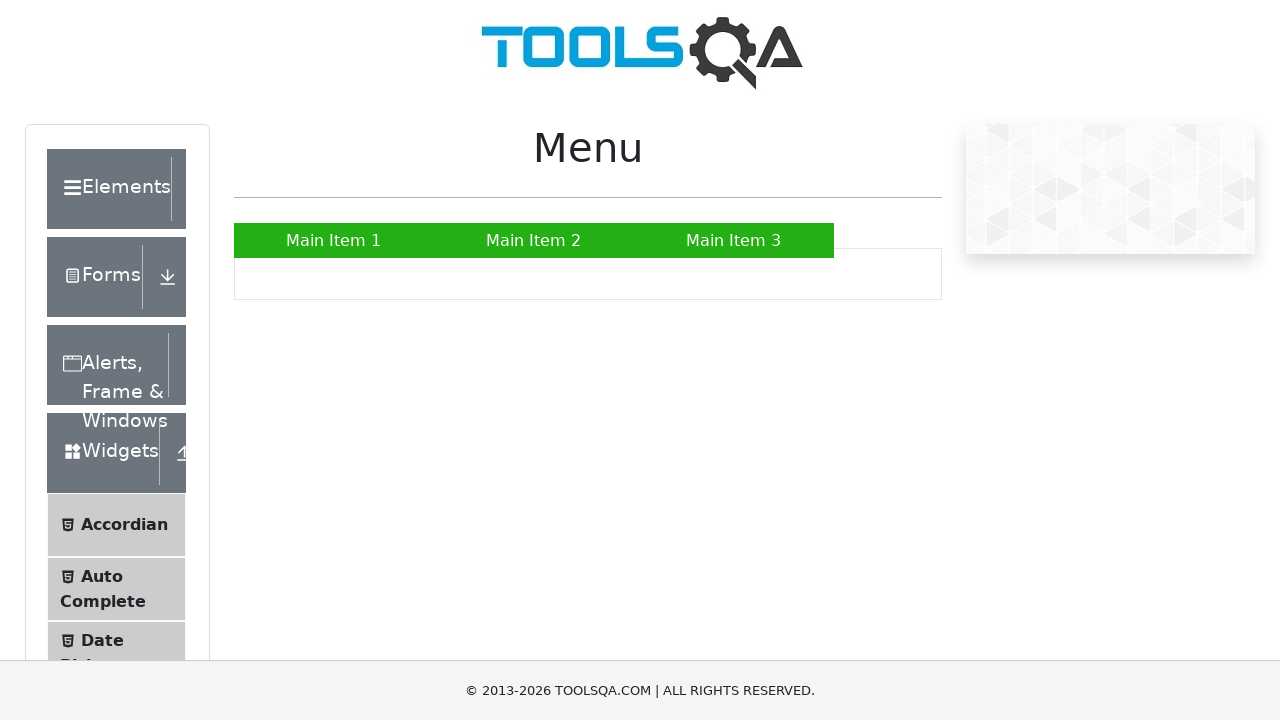

Located second main menu item
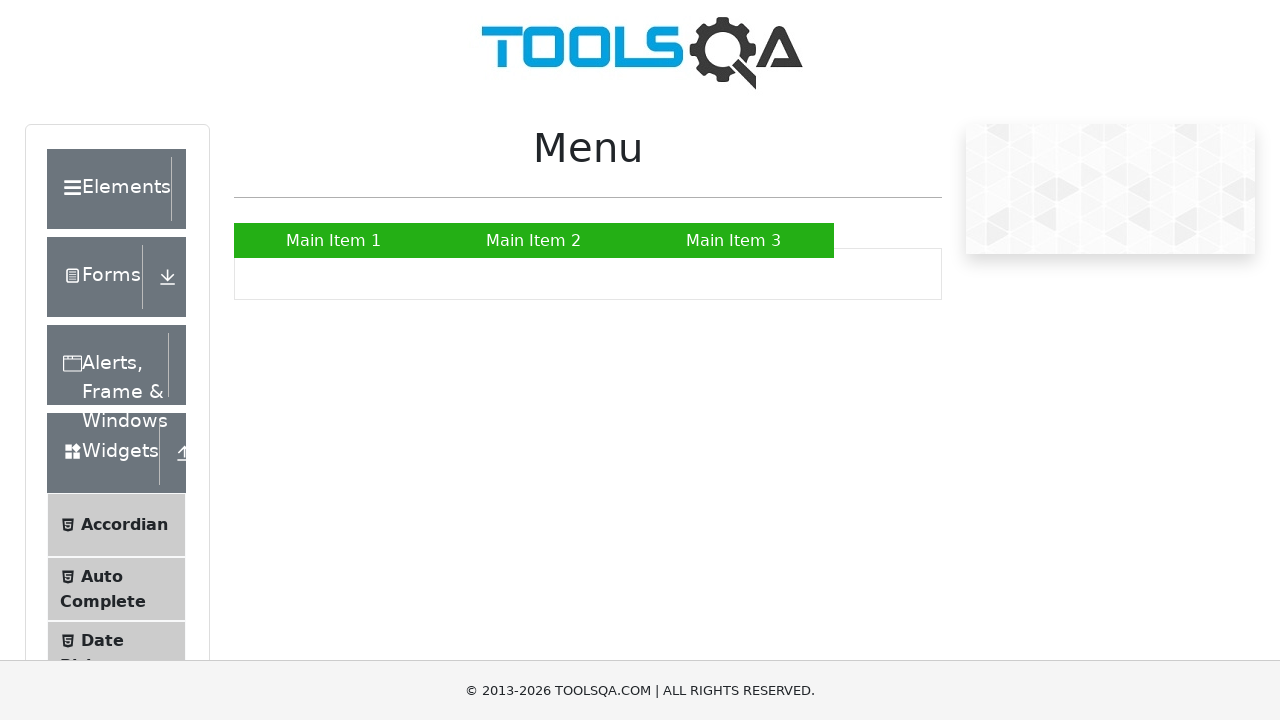

Located third sub-menu item under second main menu
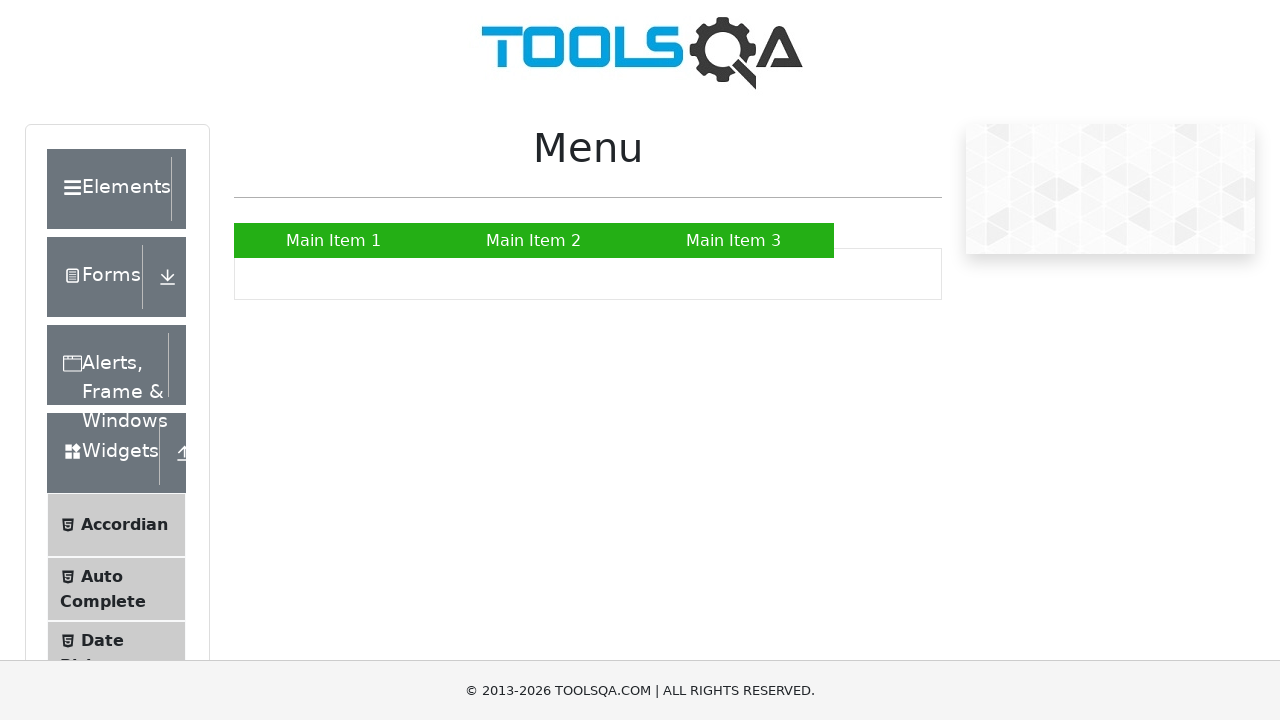

Located second item in sub-sub menu
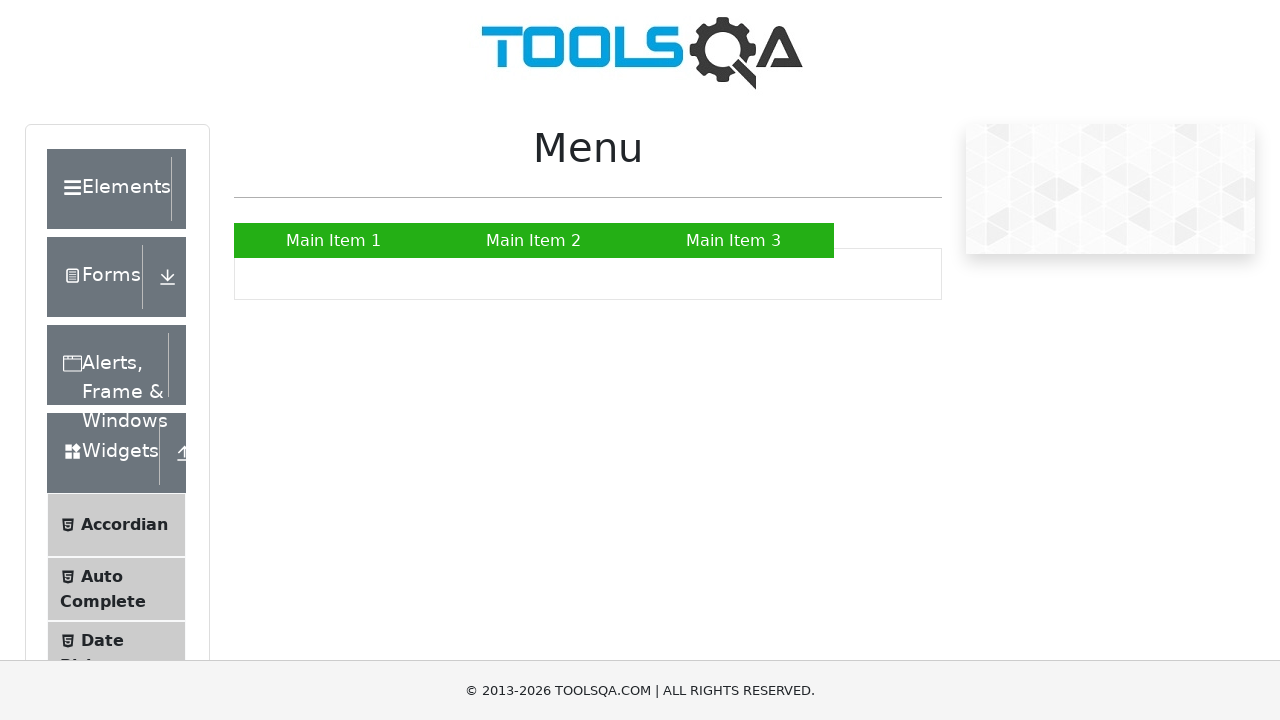

Hovered over second main menu item to reveal submenu at (534, 240) on #nav > :nth-child(2) > a
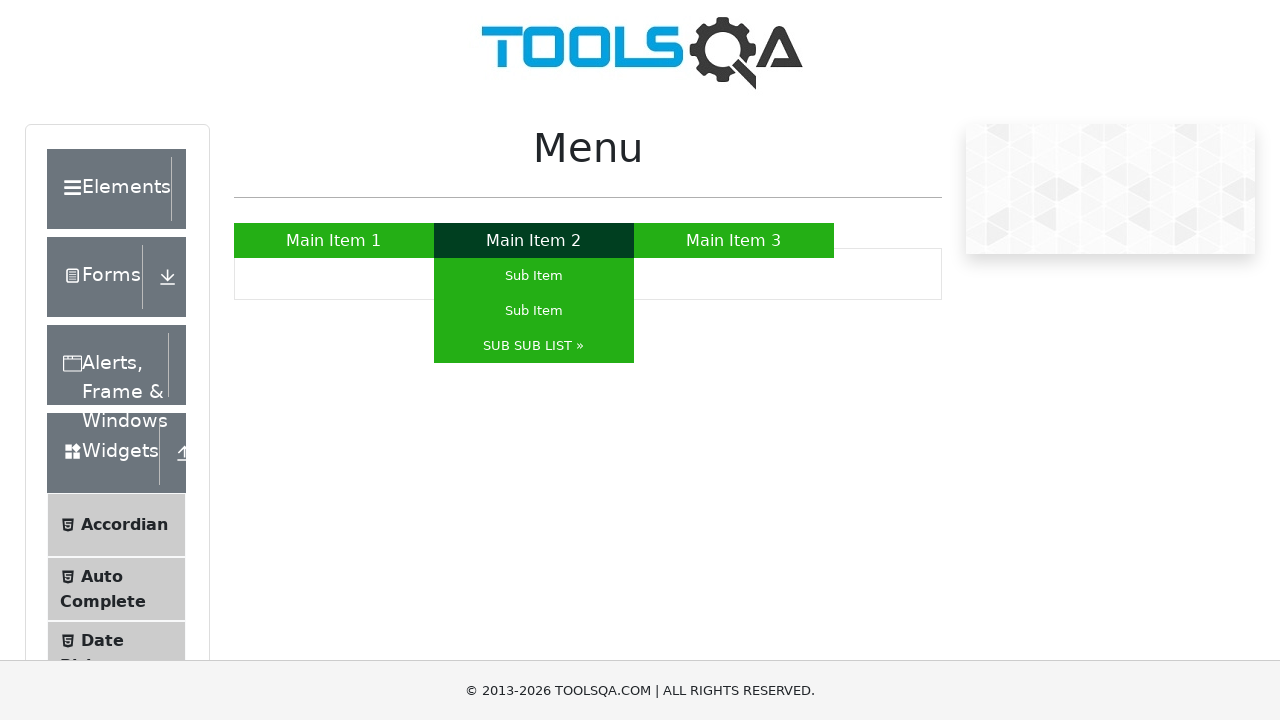

Hovered over third sub-menu item to reveal nested submenu at (534, 346) on #nav > :nth-child(2) > ul > li >> nth=2
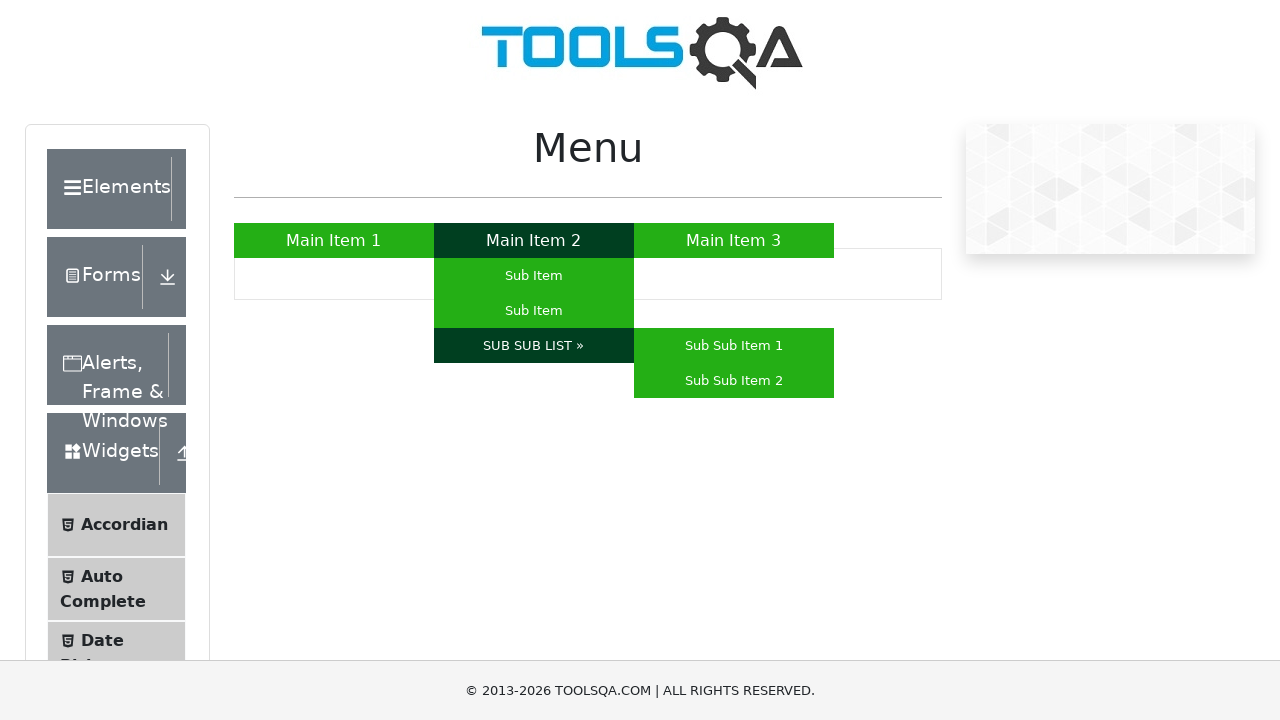

Hovered over second item in nested sub-menu at (734, 380) on #nav > :nth-child(2) > ul > li >> nth=2 >> li:nth-child(2) > a
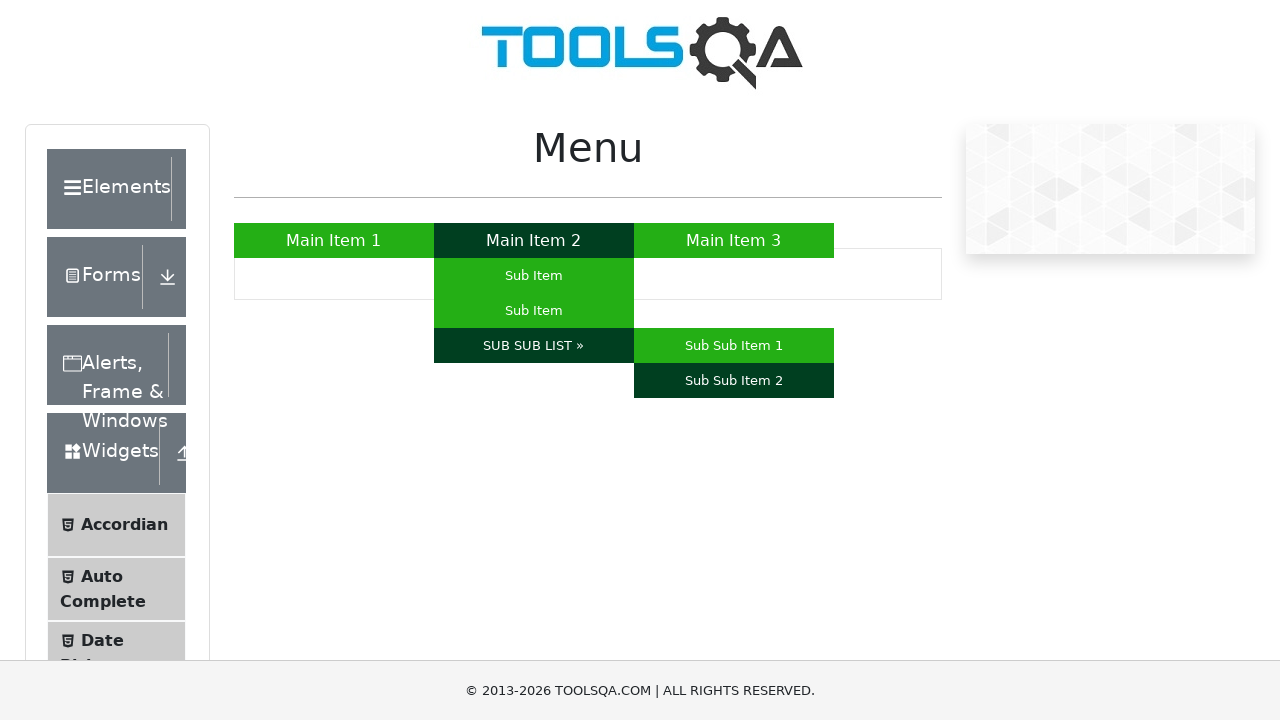

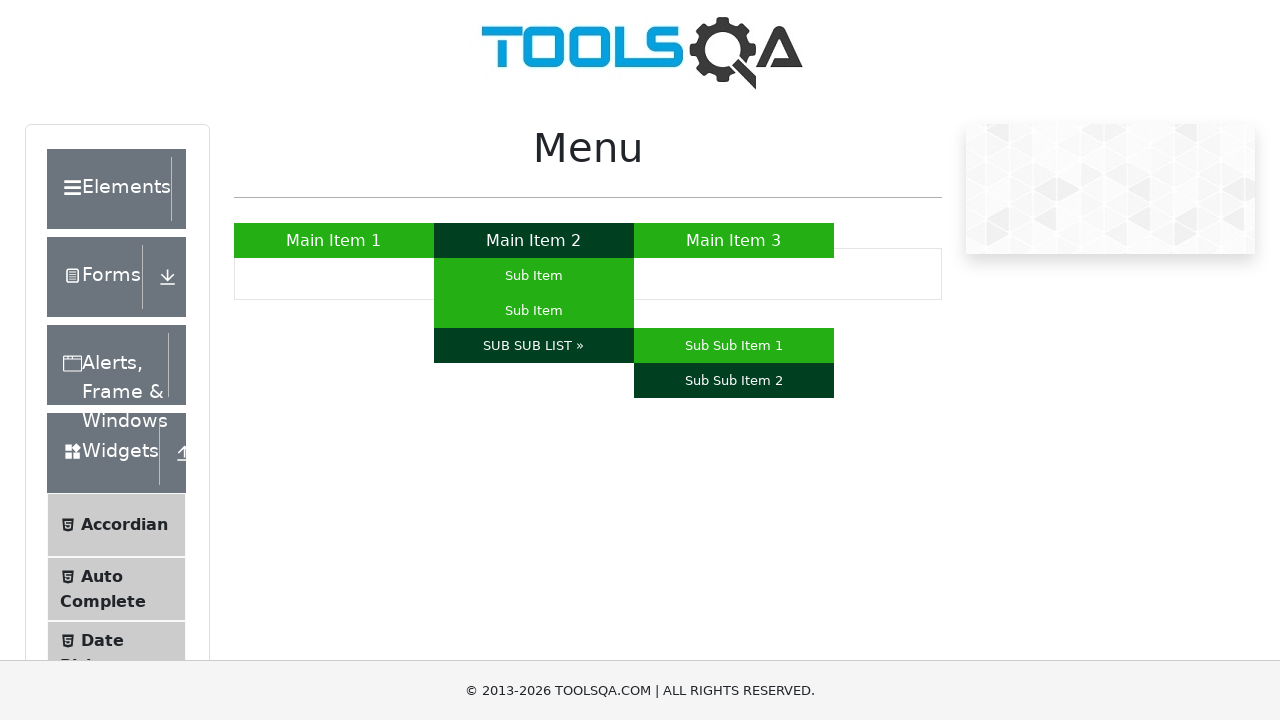